Tests hover functionality by moving the mouse over a user avatar and verifying that the username becomes visible

Starting URL: https://the-internet.herokuapp.com/hovers

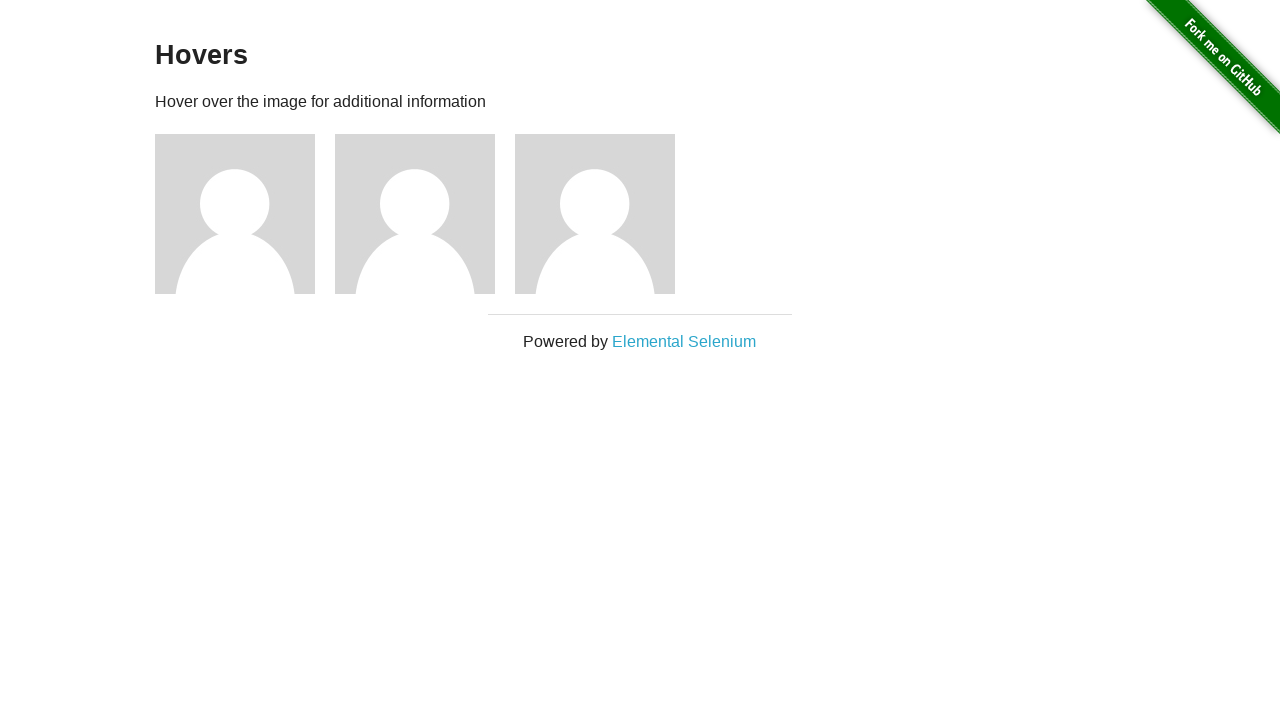

Hovered over the first user avatar at (235, 214) on (//img[@alt='User Avatar'])[1]
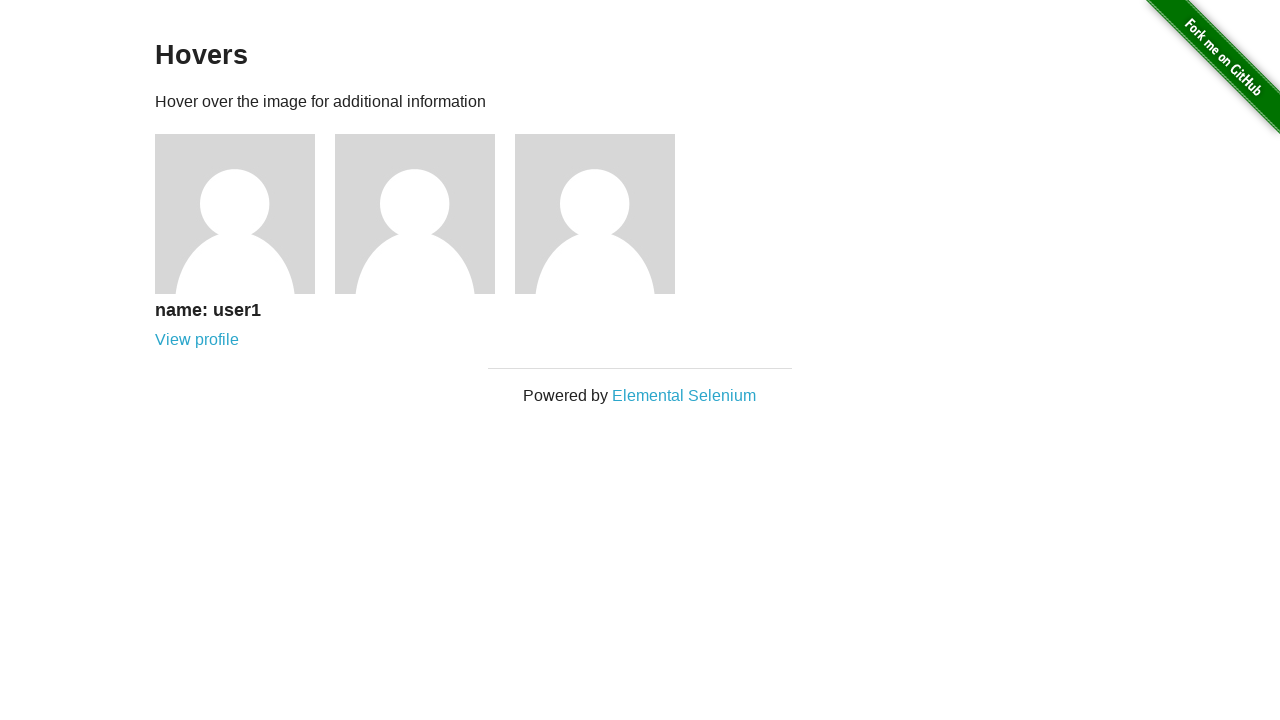

Username 'name: user1' became visible after hover
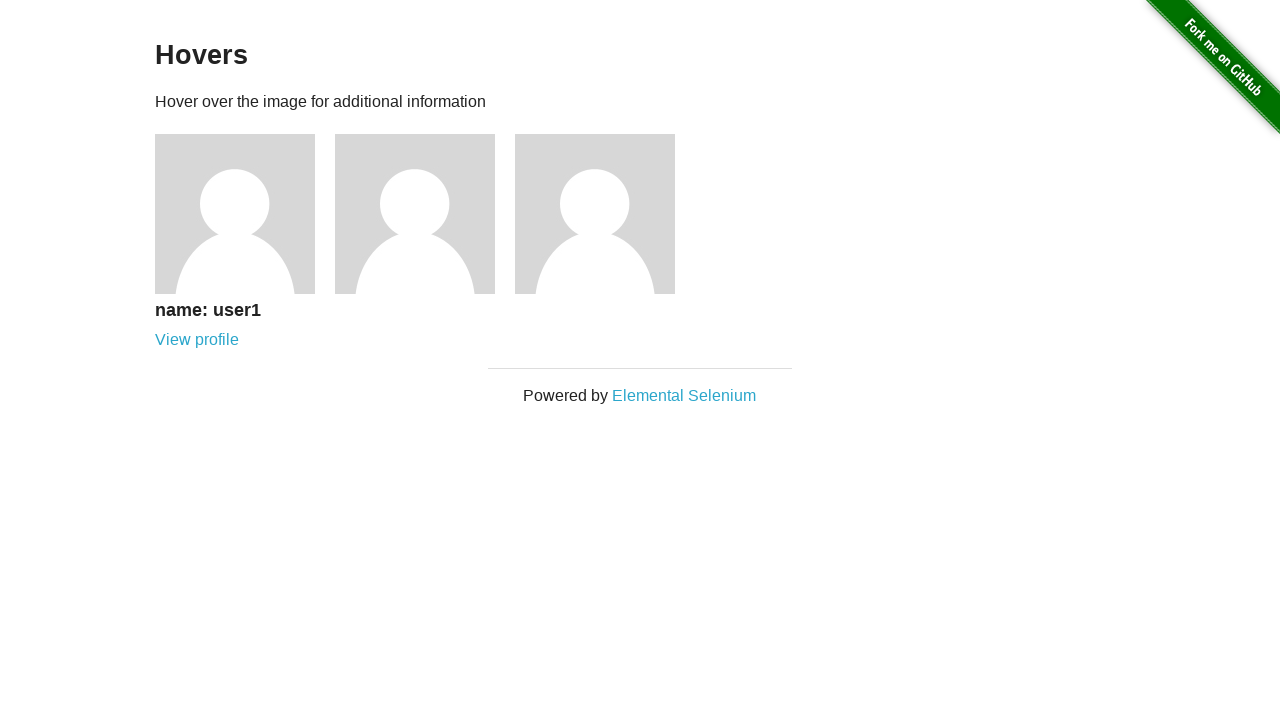

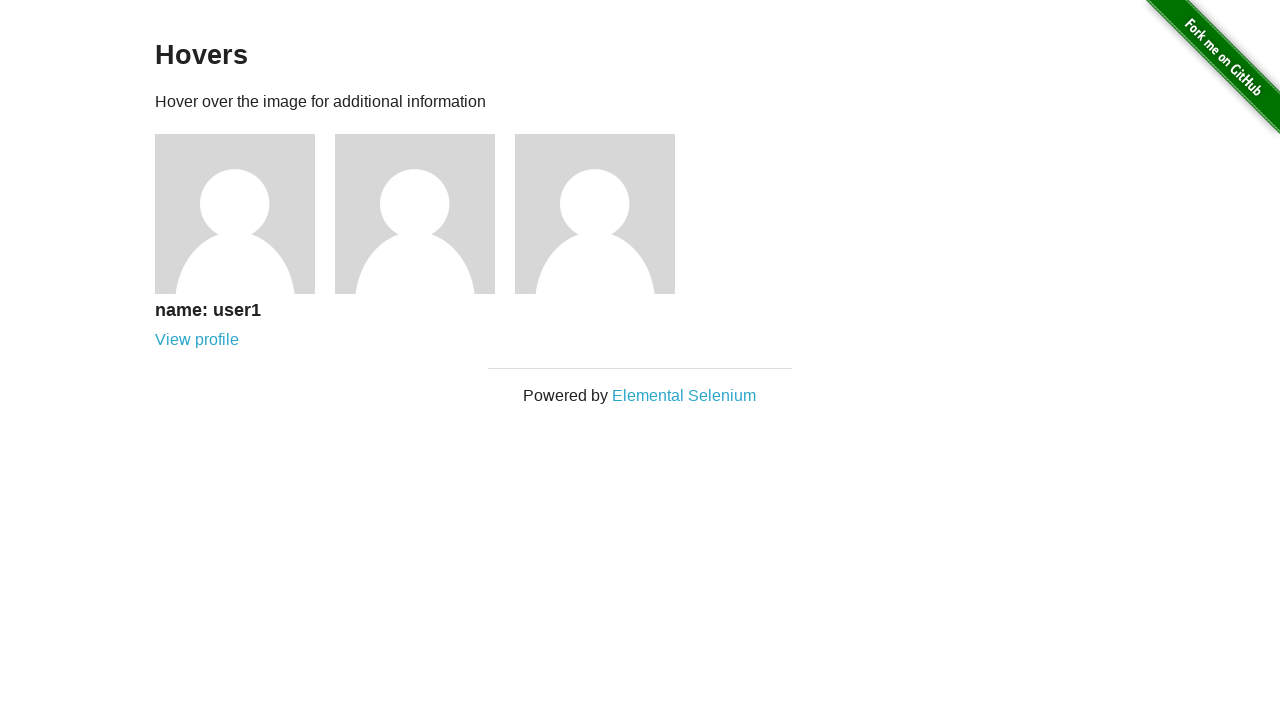